Tests search functionality on Farfetch website by entering search queries for fashion items and navigating to shopping pages

Starting URL: https://www.farfetch.com/designers/women

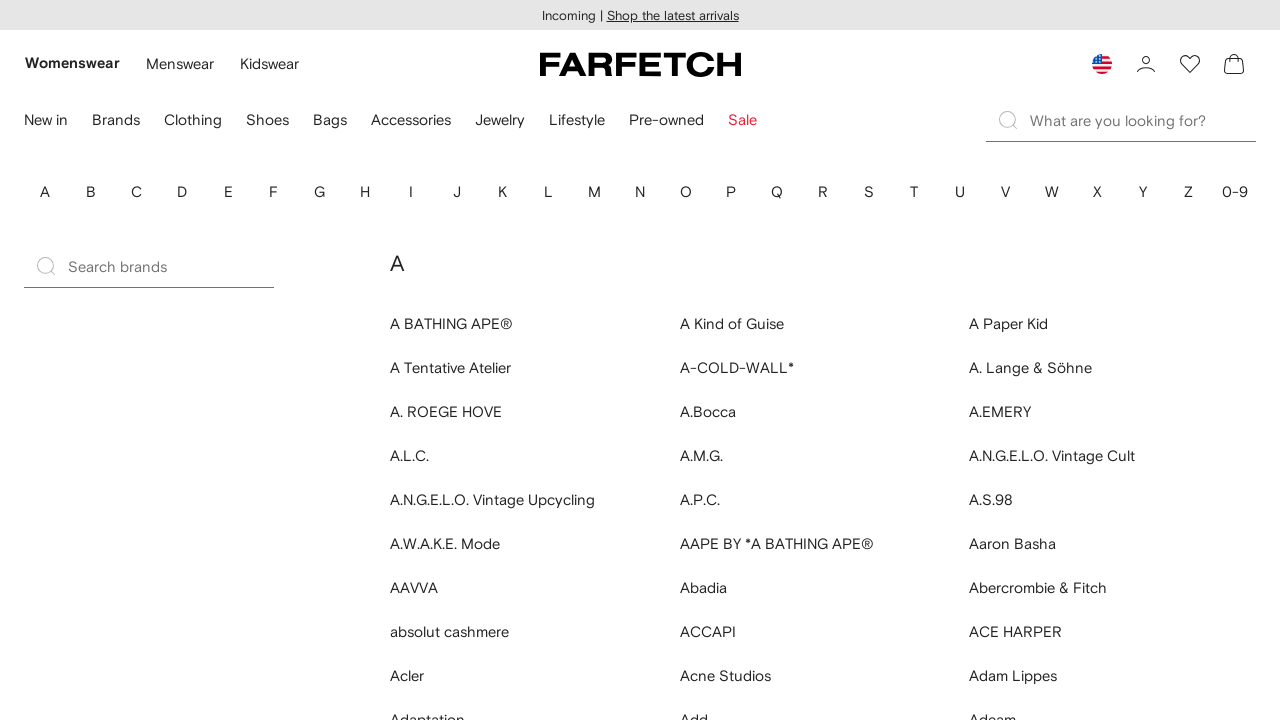

Filled search input with 'Valentino' on input[data-testid='search-input']
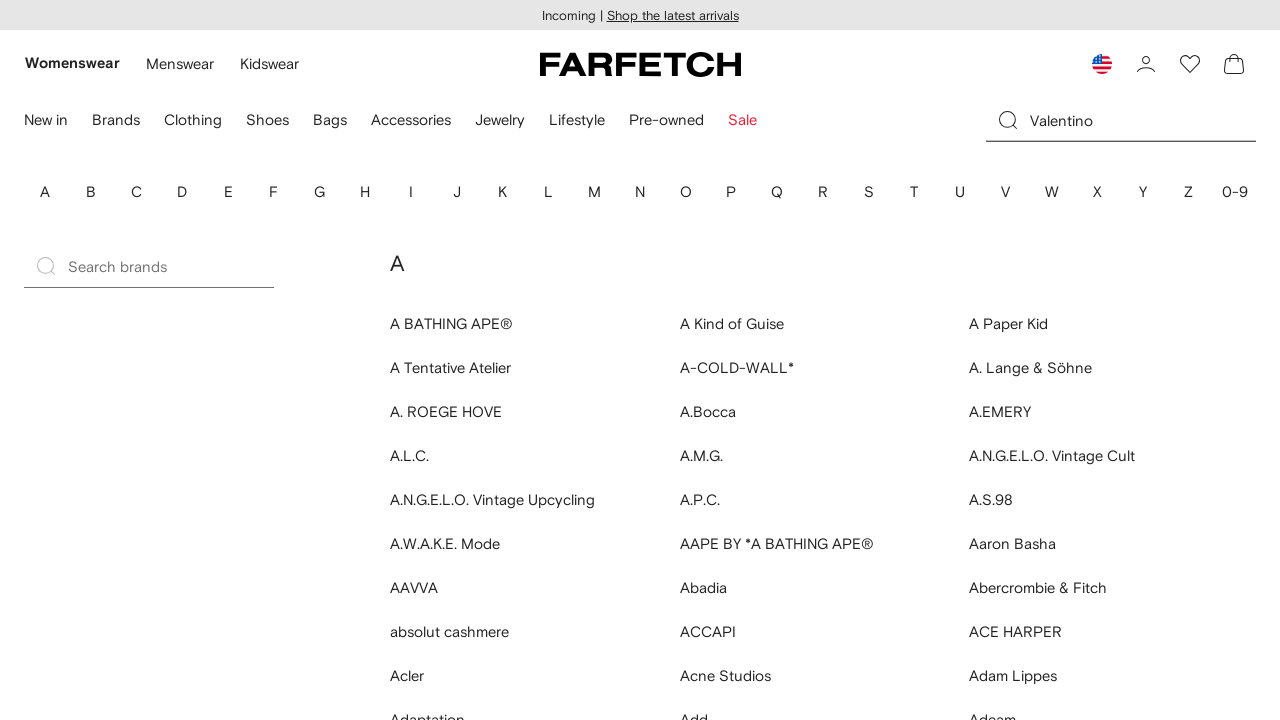

Clicked on search input field at (1143, 120) on input[data-testid='search-input']
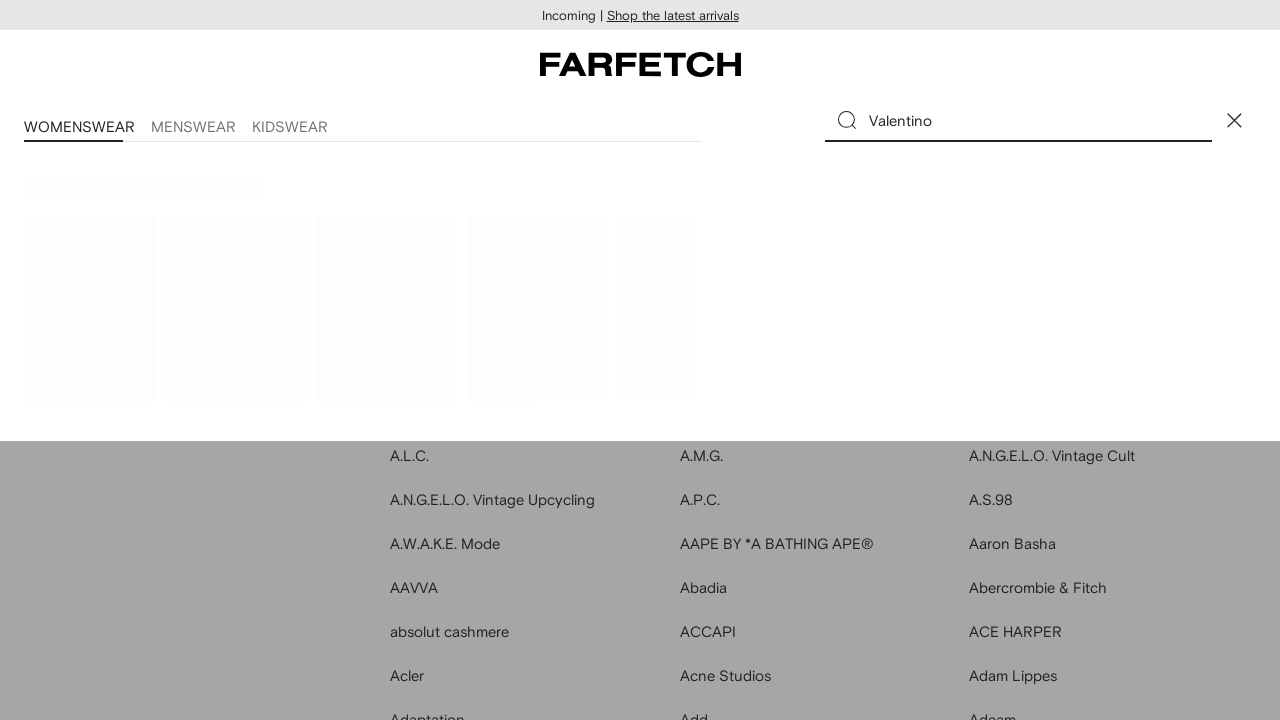

Navigated to women's shopping items page
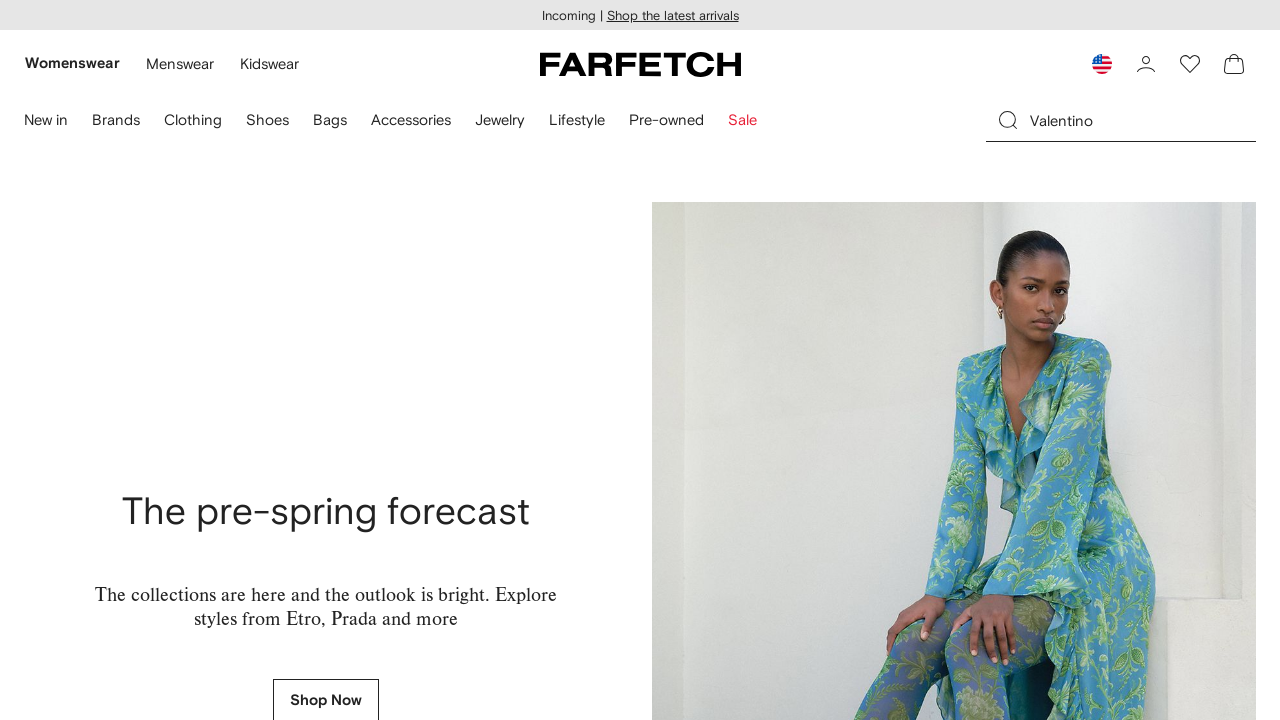

Filled search input with 'YSL Heels' on input[data-component='SearchInputControlled']
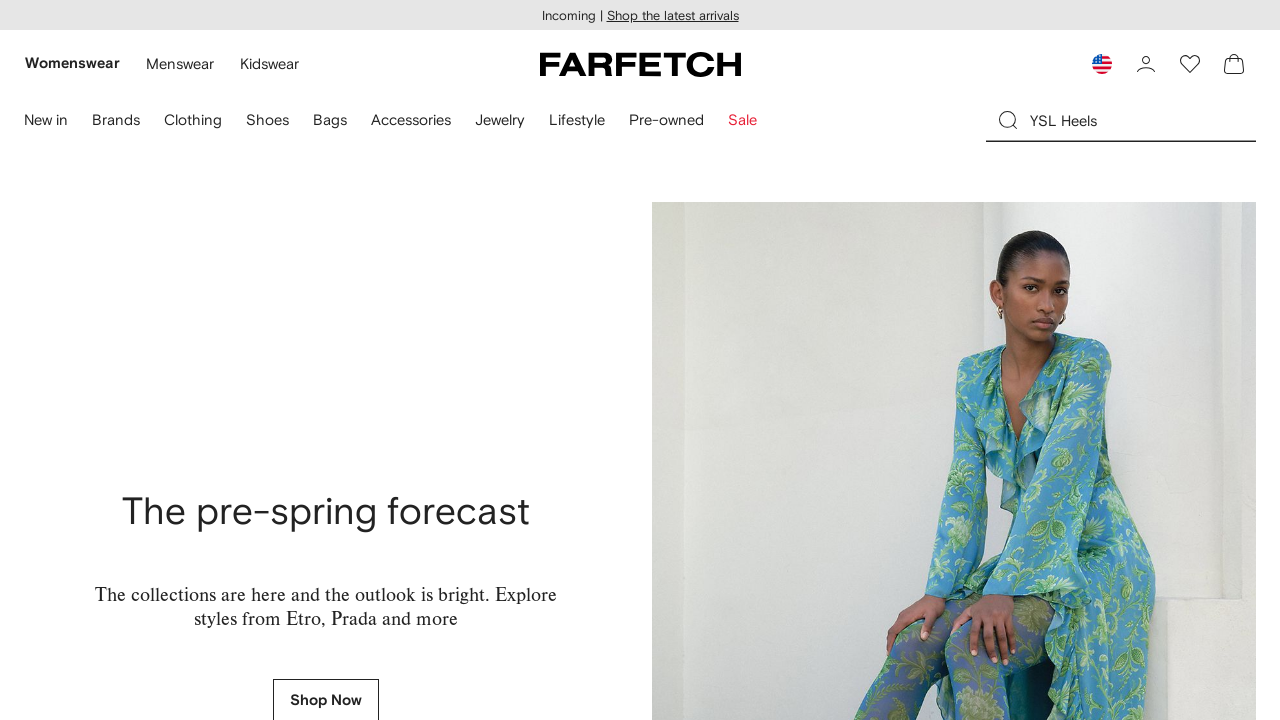

Clicked on search input field at (1143, 120) on input[data-testid='search-input']
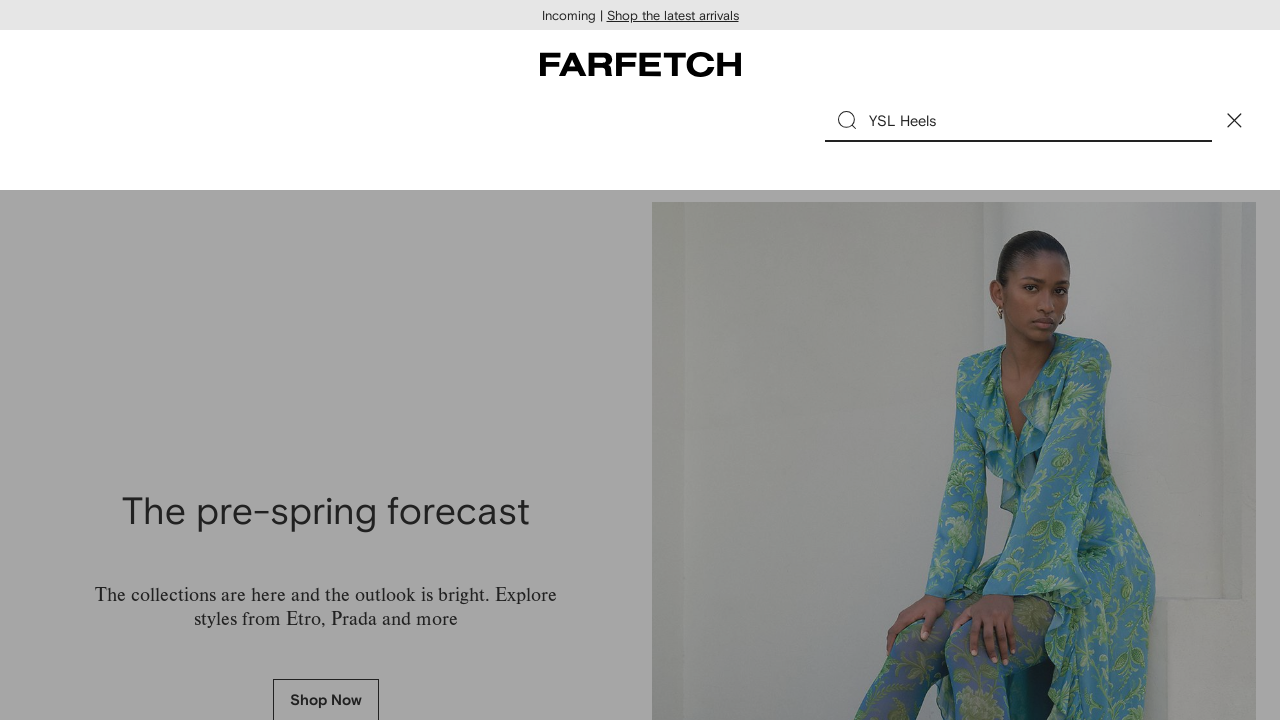

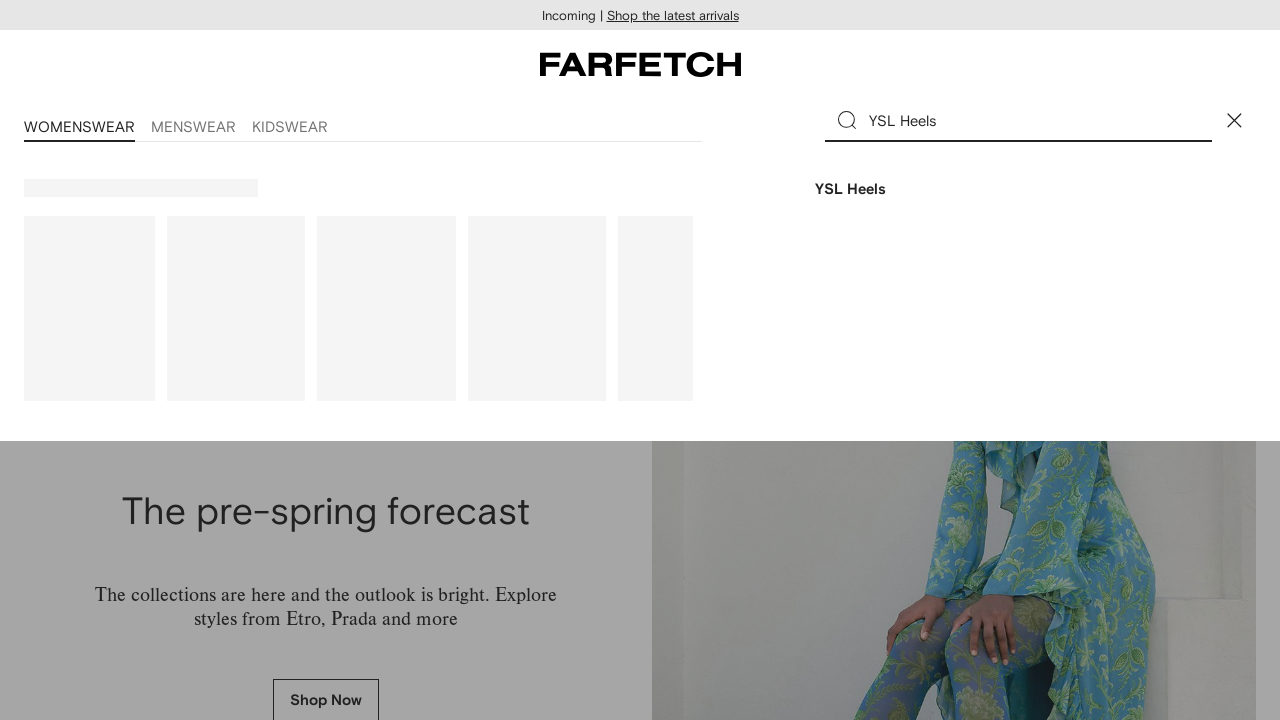